Tests explicit wait functionality by waiting for a landscape image to load on a loading images demo page and verifying its source attribute contains "landscape".

Starting URL: https://bonigarcia.dev/selenium-webdriver-java/loading-images.html

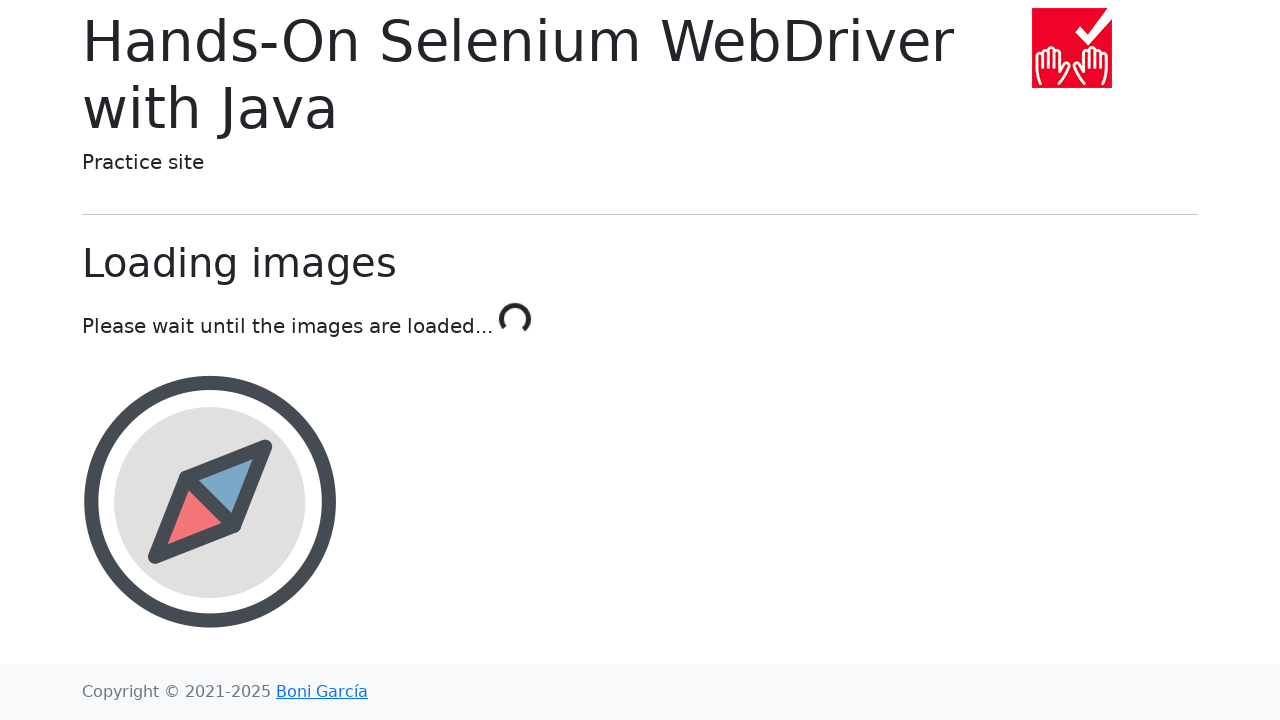

Navigated to loading images demo page
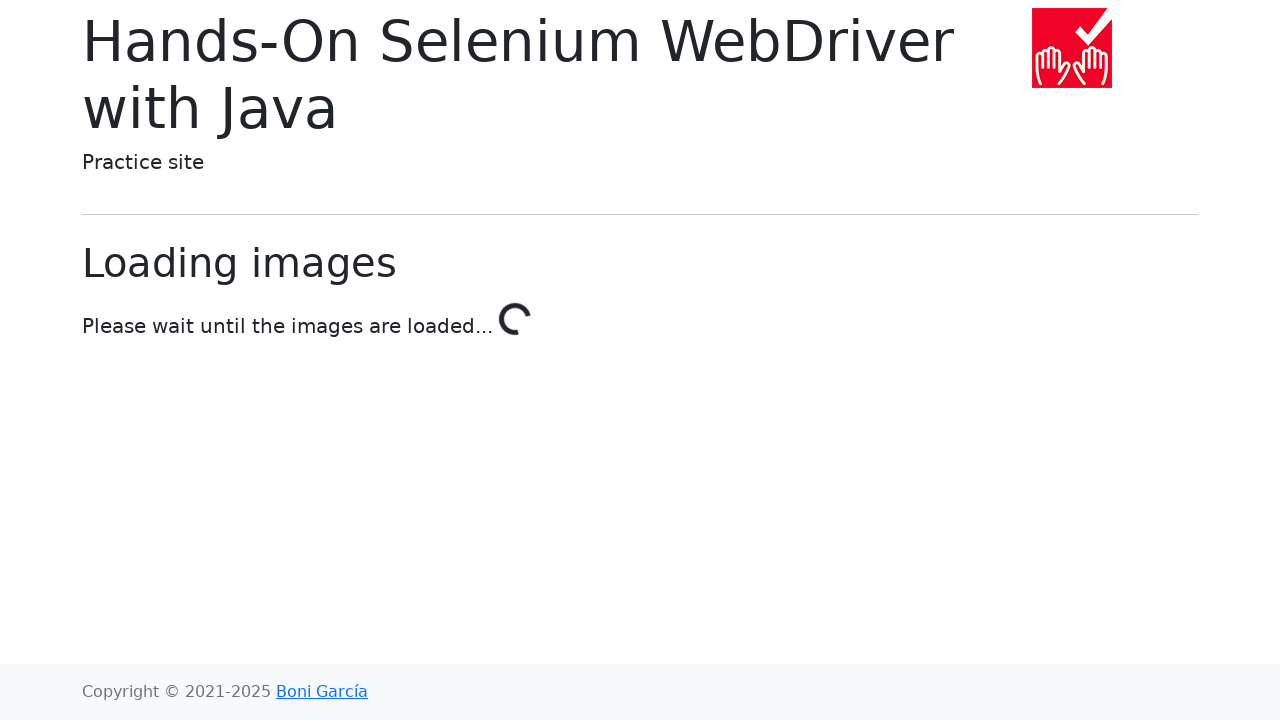

Waited for landscape image element to load
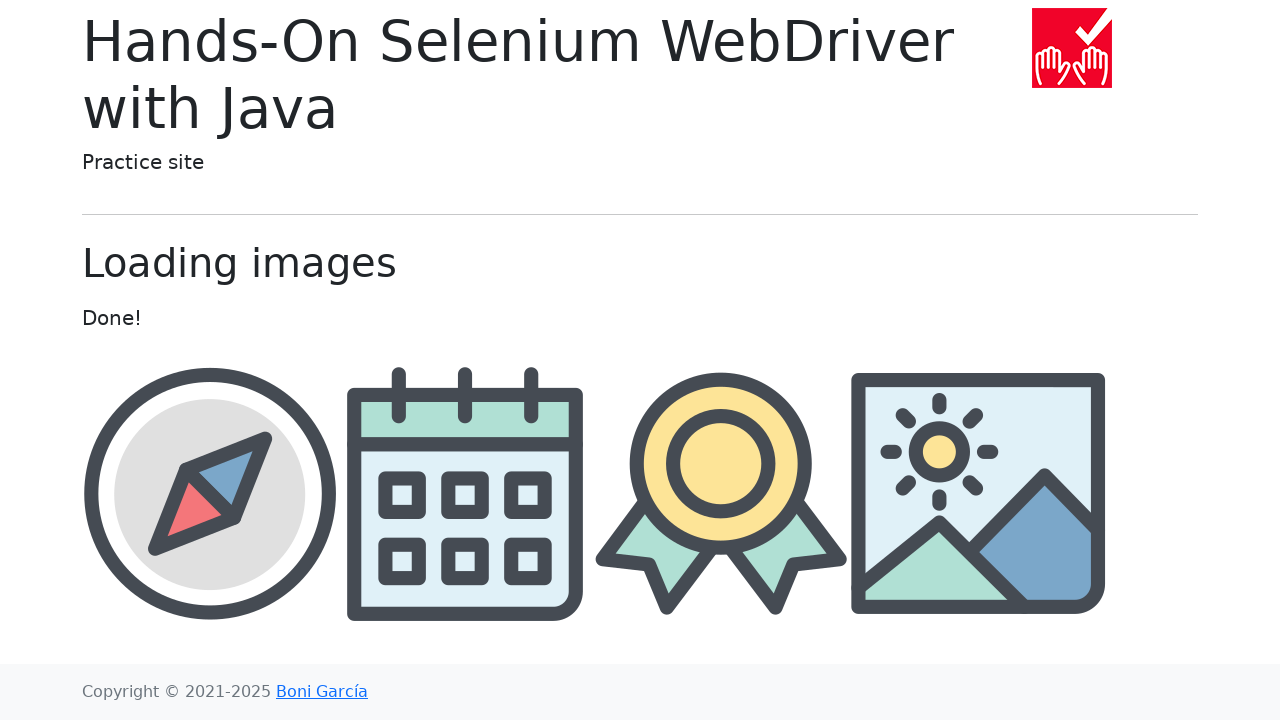

Retrieved src attribute from landscape image
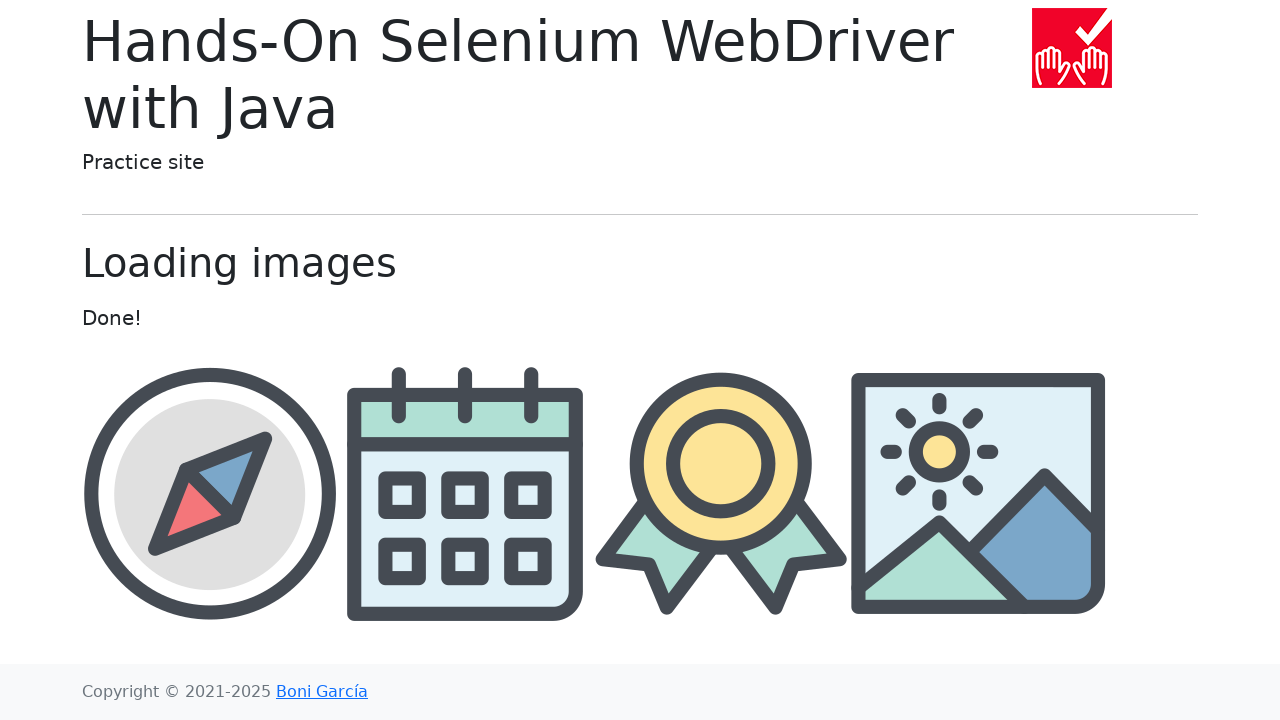

Verified that src attribute contains 'landscape'
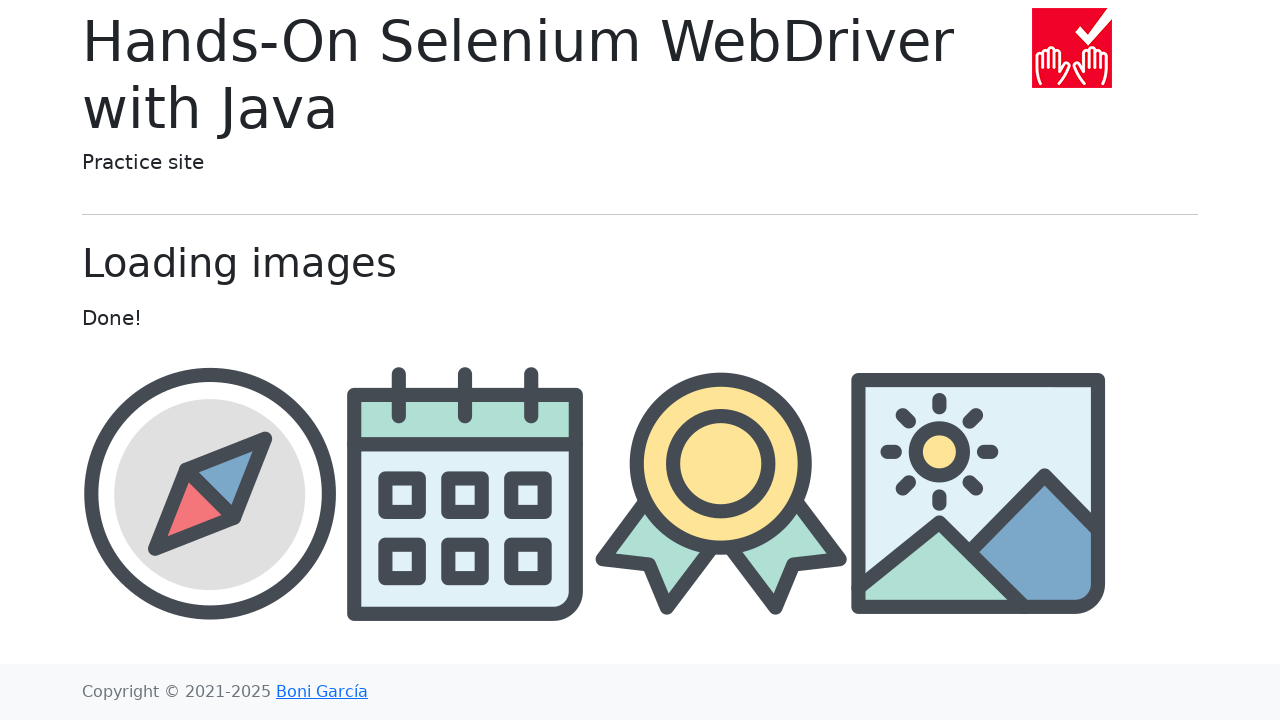

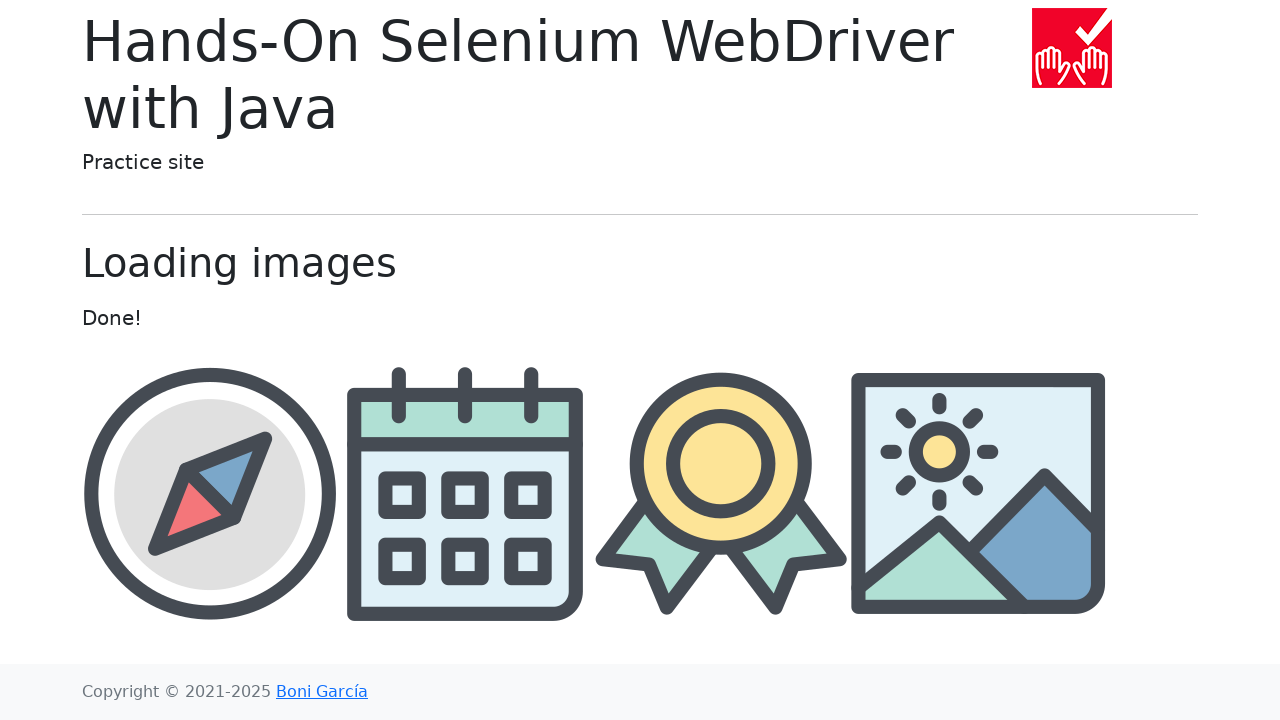